Tests that submitting the registration form with all empty fields shows a validation error requiring the merchant name field

Starting URL: https://dev.waffarad.com/Merchant/Account/Login?ReturnURL=/

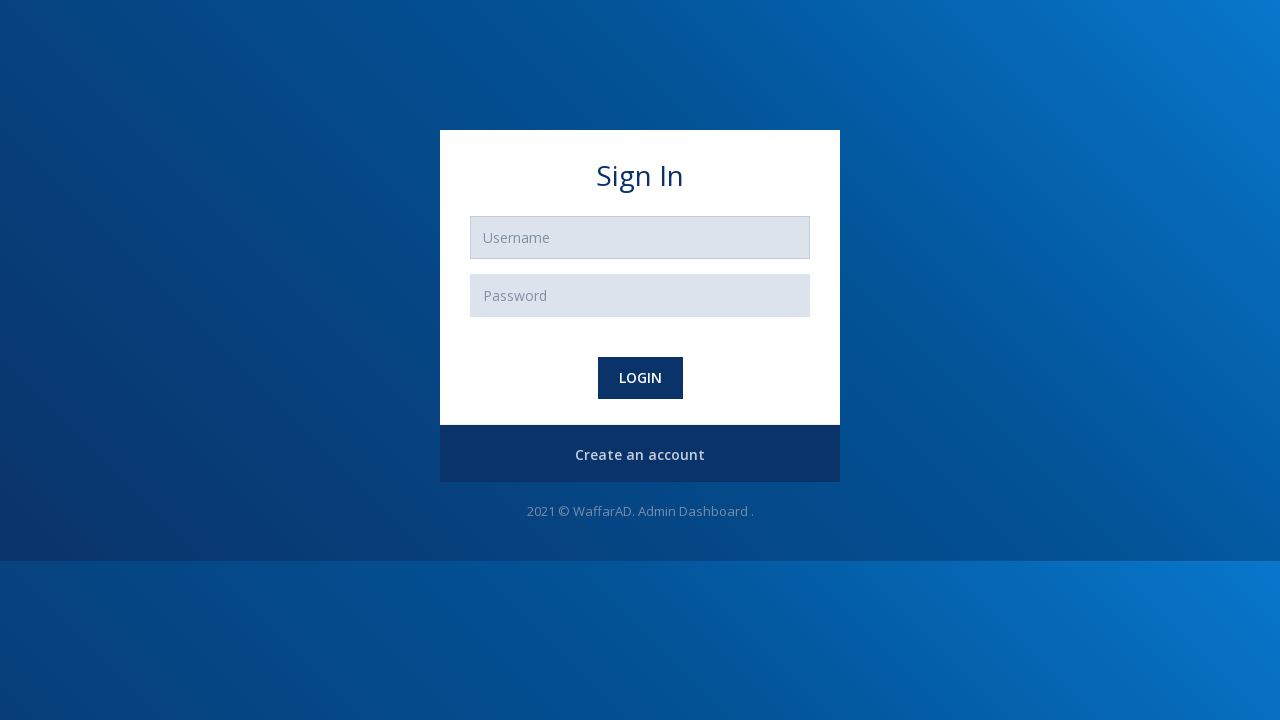

Clicked Create Account button to navigate to registration page at (640, 455) on #register-btn
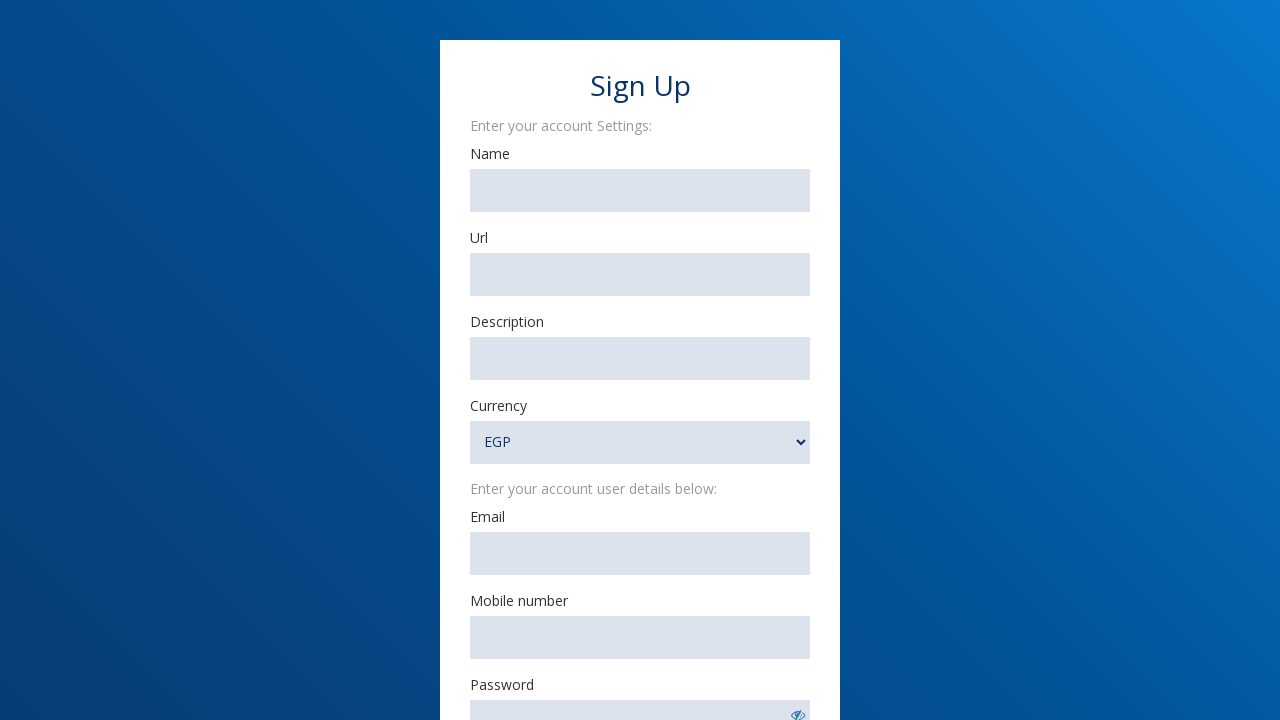

Cleared Merchant Name field on #MerchantName
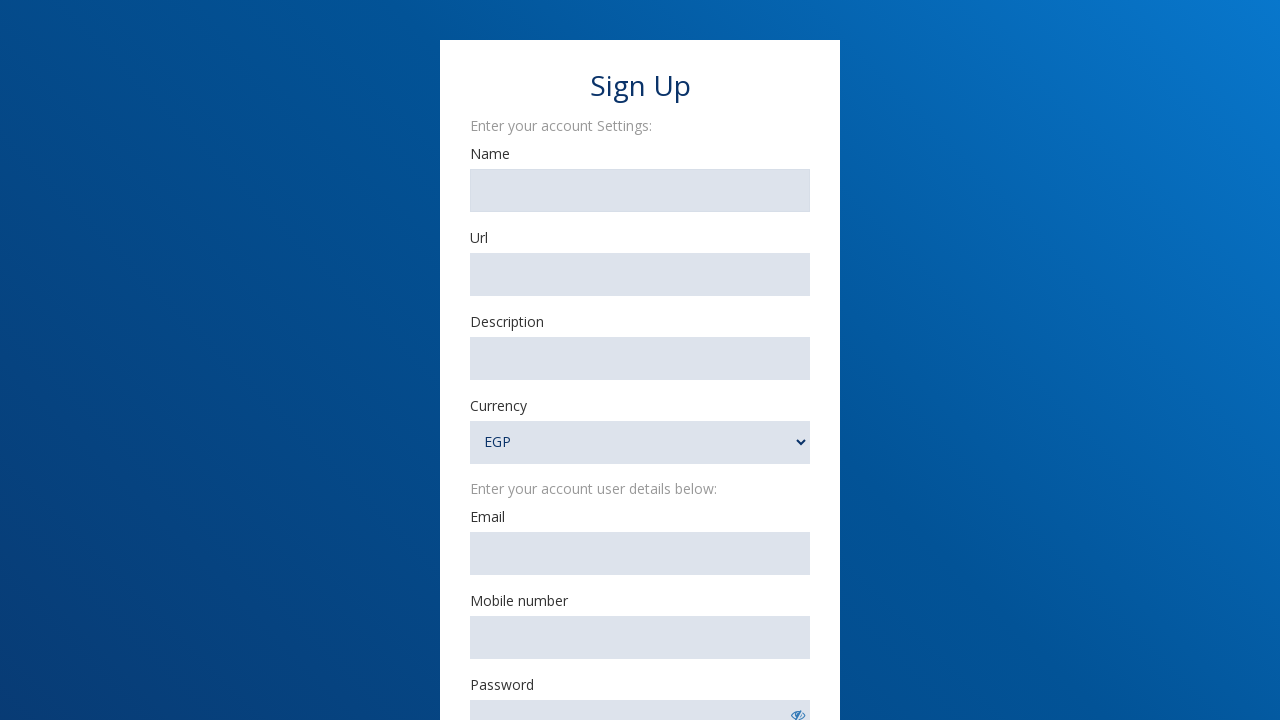

Cleared Merchant URL field on #MerchantURl
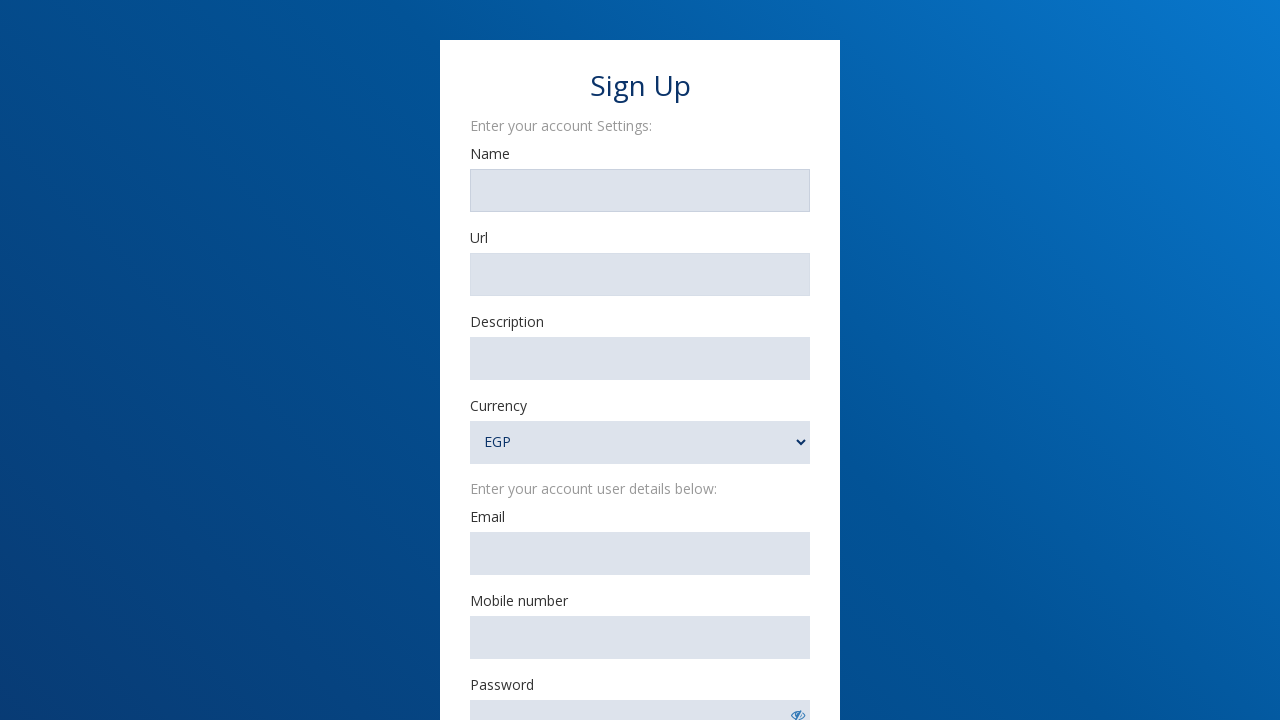

Cleared Merchant Description field on #MerchantDescription
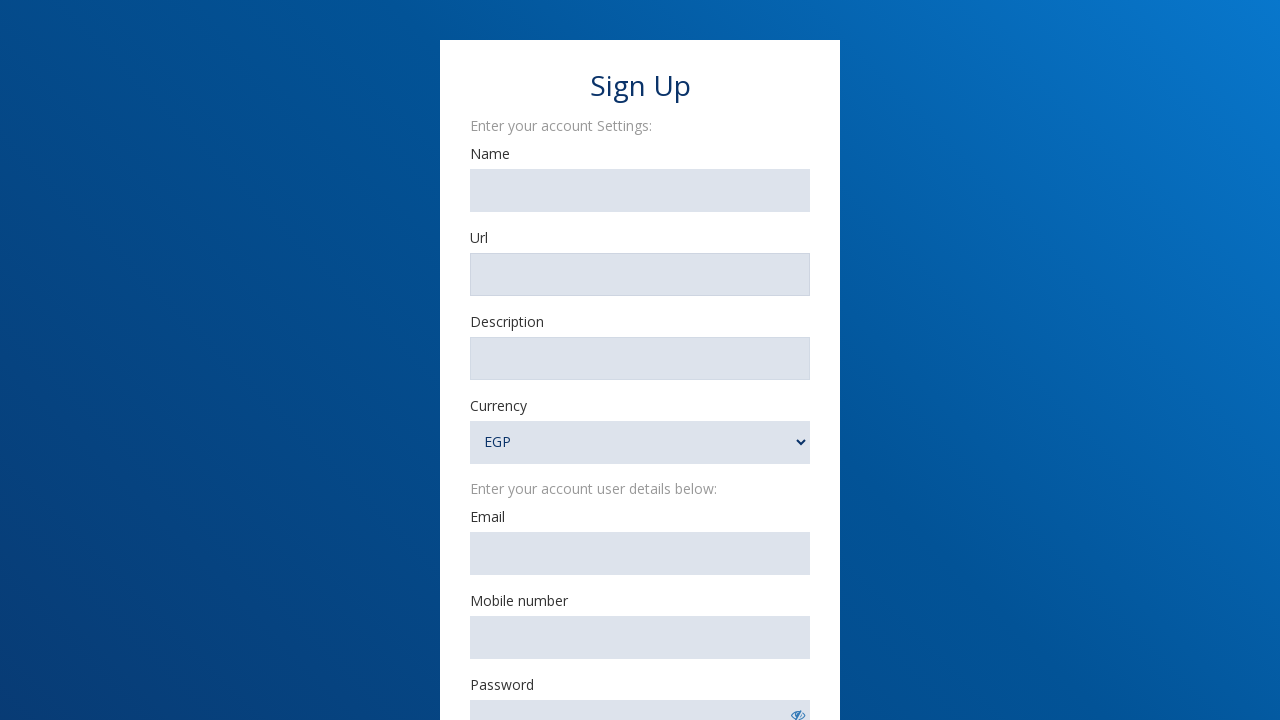

Cleared Email field on #Email
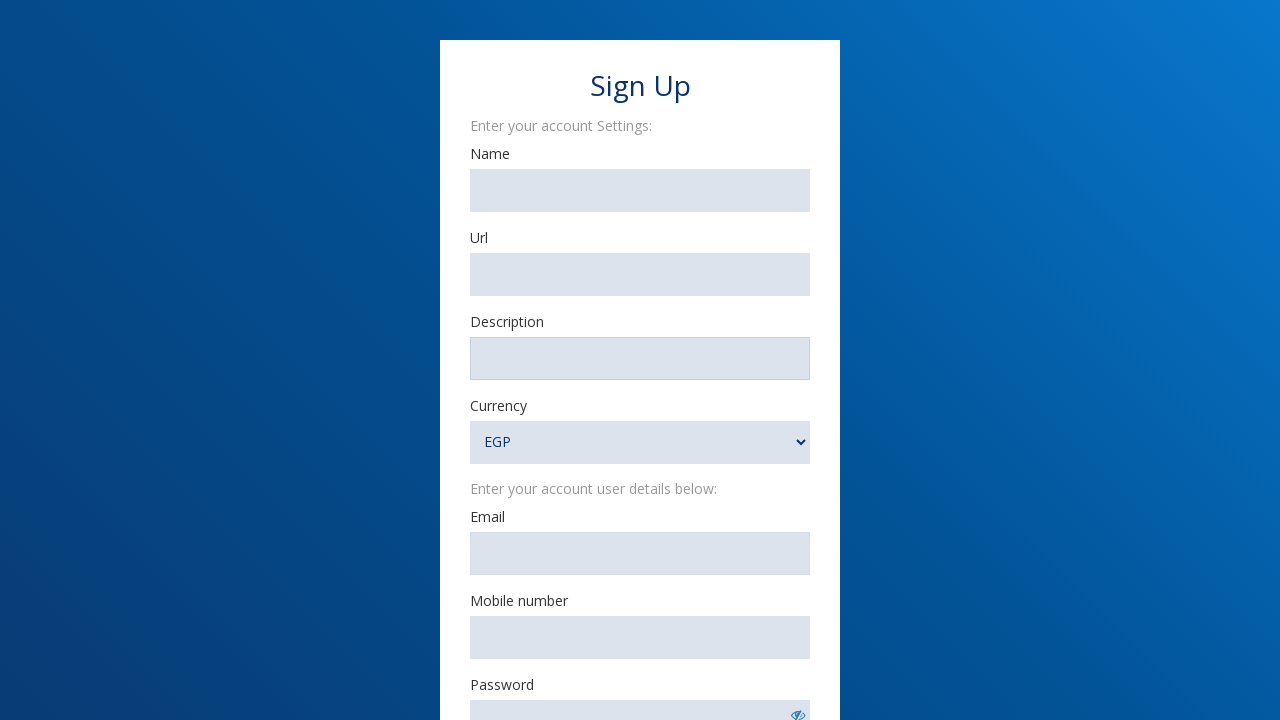

Cleared Mobile Number field on #MobileNumber
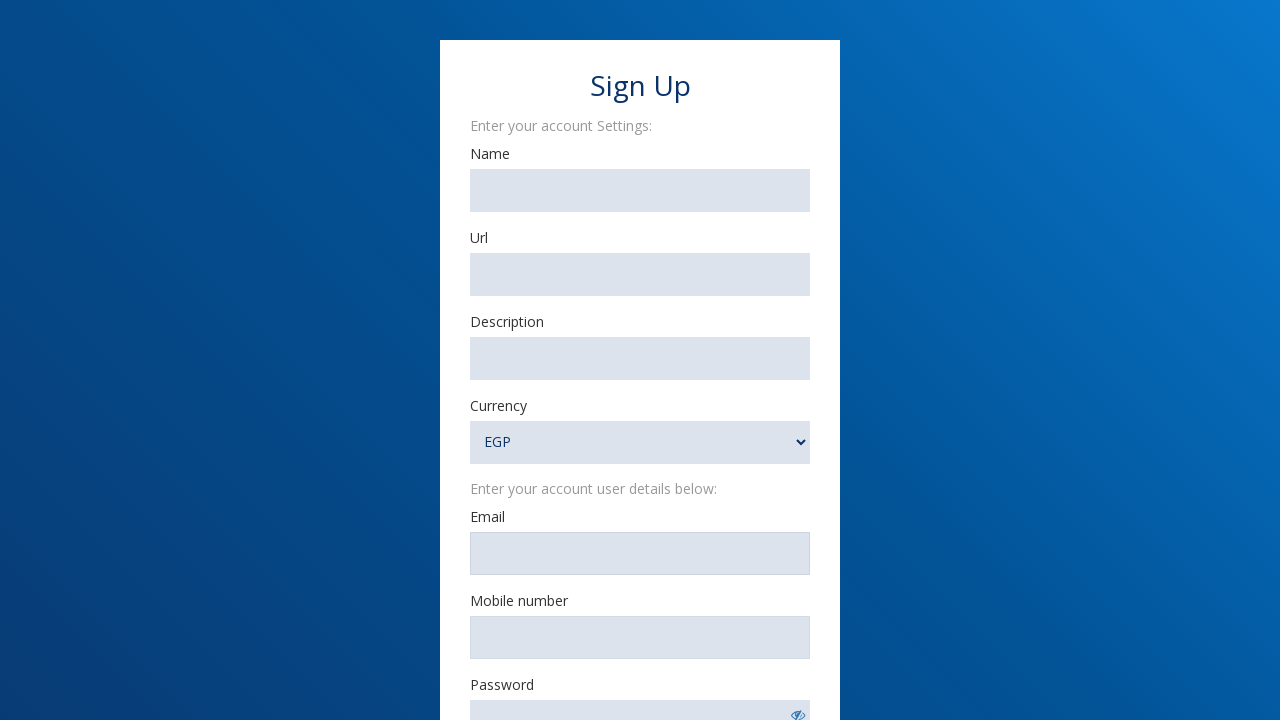

Cleared password field on #password-show1
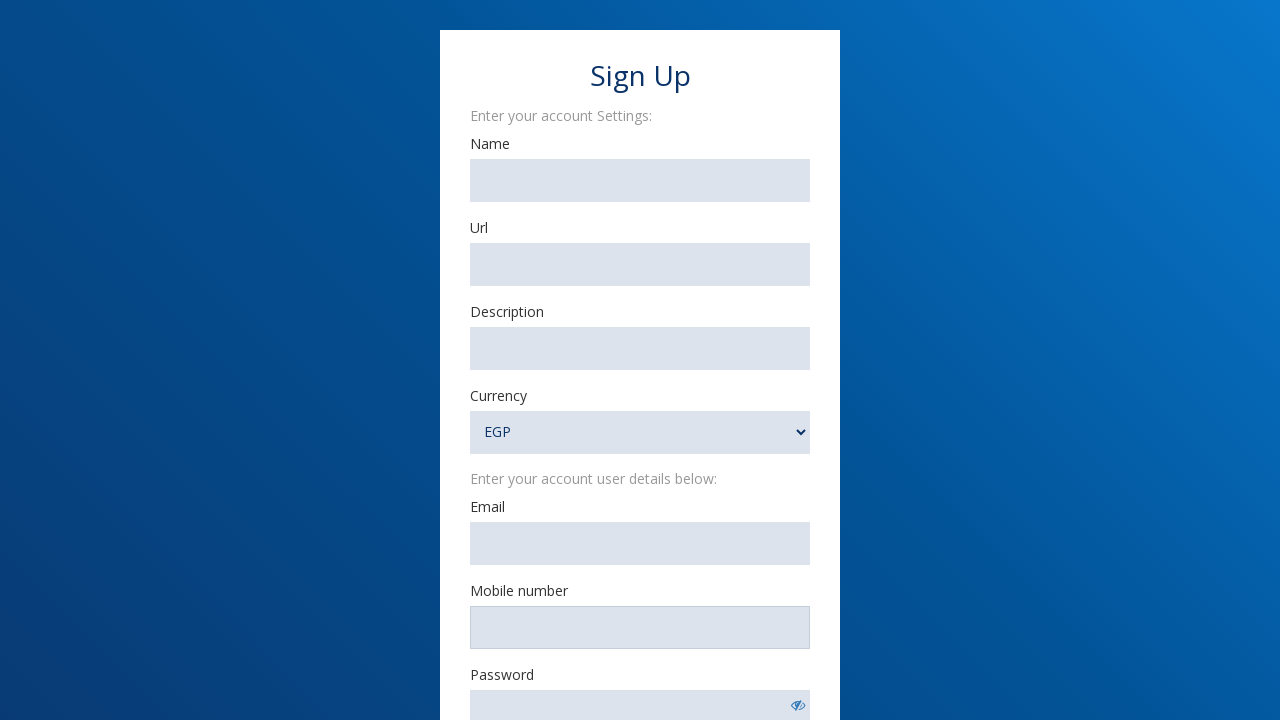

Cleared confirm password field on input[name='ConfirmPassword']
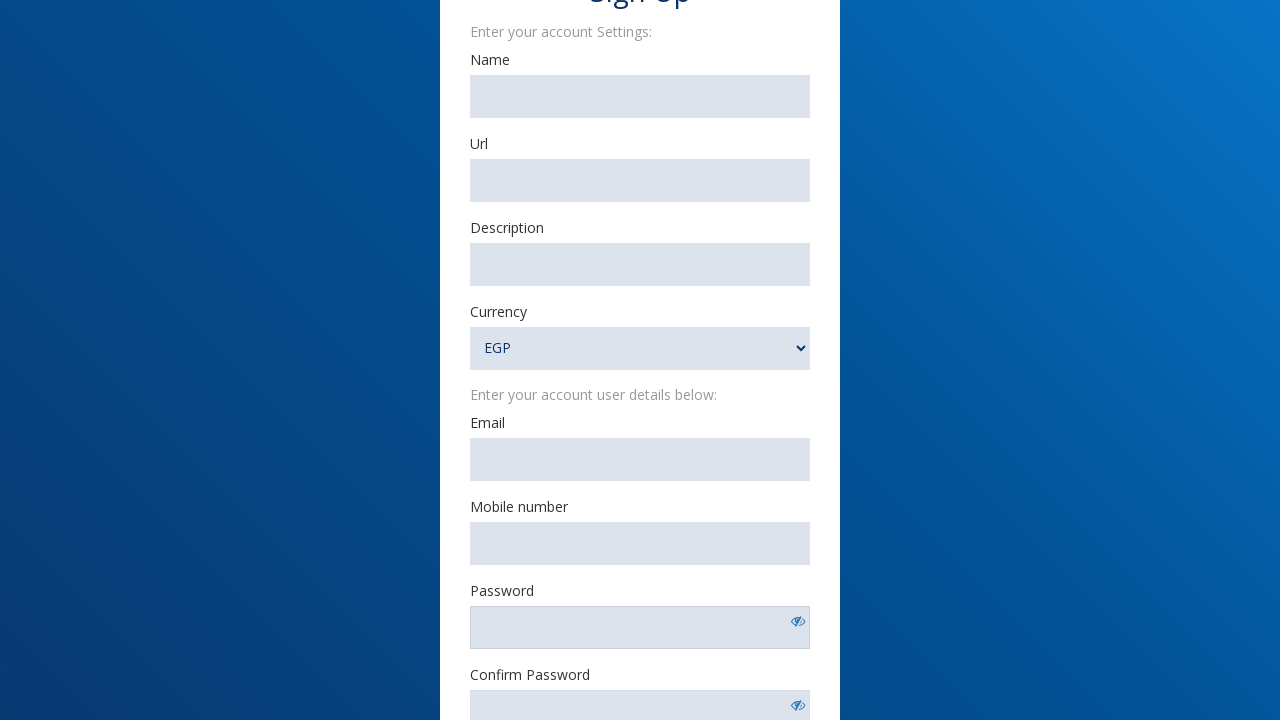

Clicked submit button to attempt form submission with all fields empty at (640, 512) on #SubmitRegister
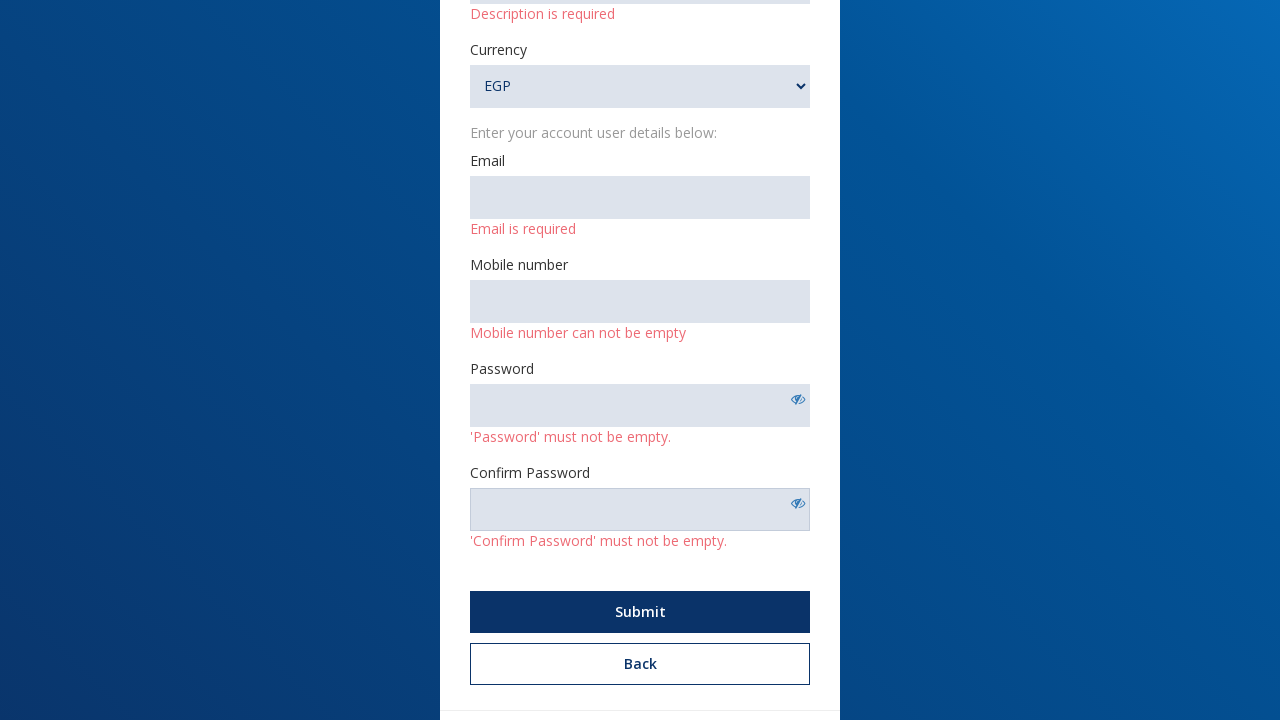

Validation error for Merchant Name field appeared as expected
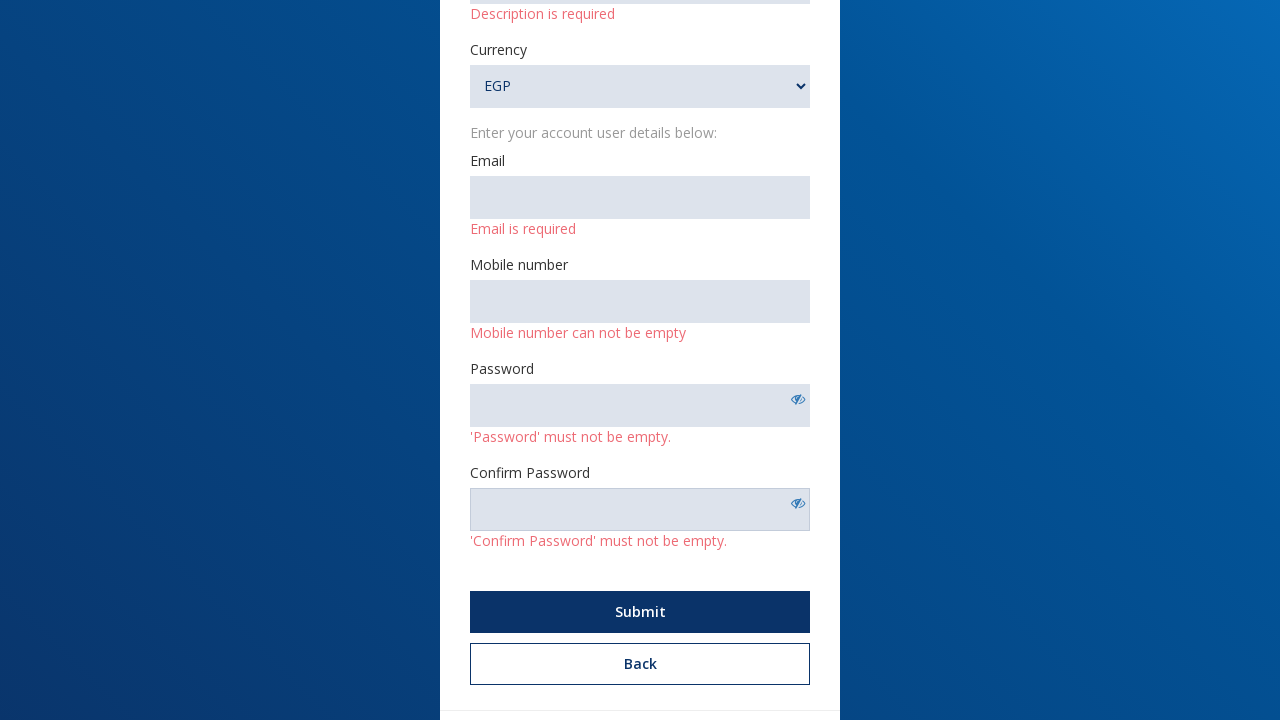

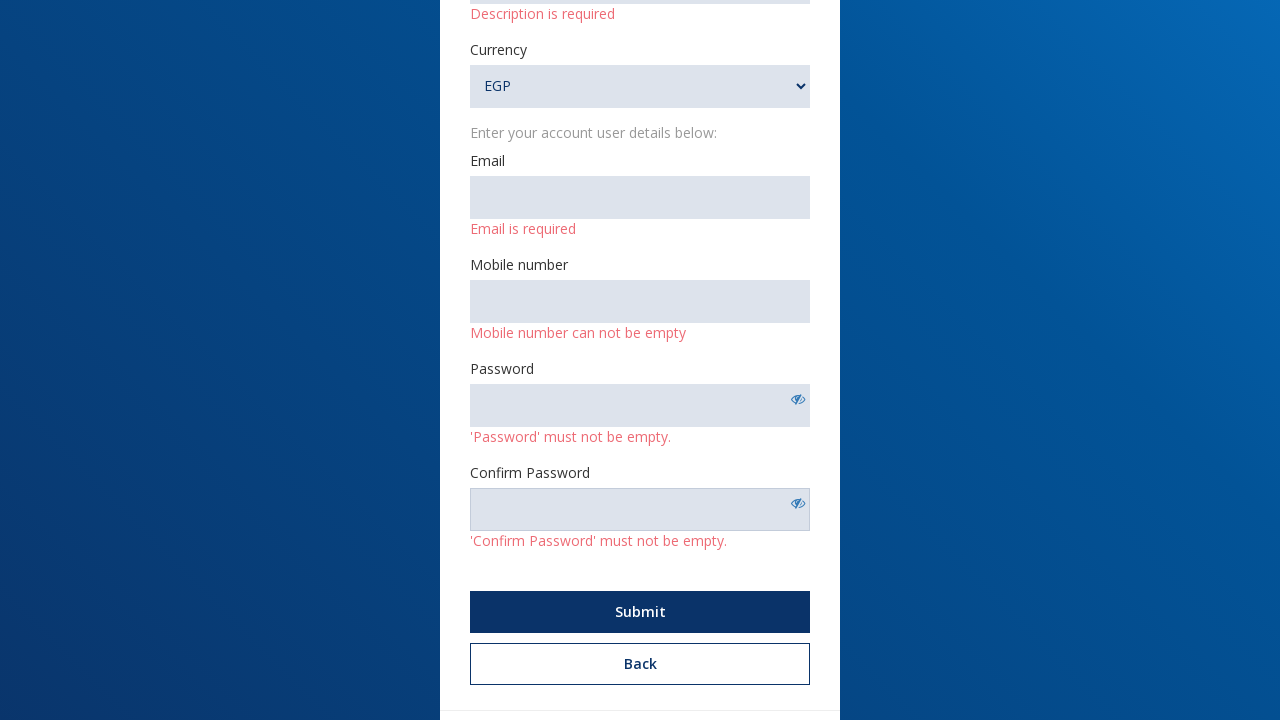